Tests dynamic content loading by clicking a start button and waiting for a hidden element to become visible, then verifying the displayed text.

Starting URL: https://the-internet.herokuapp.com/dynamic_loading/1

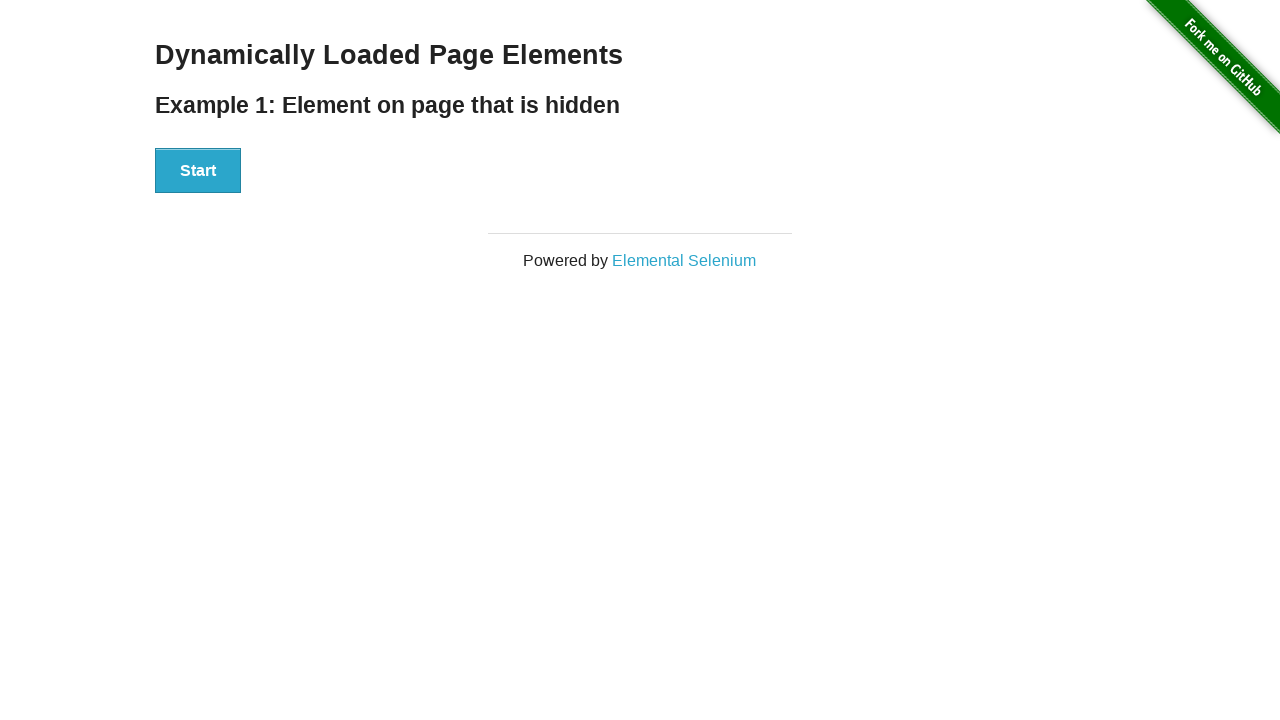

Clicked Start button to begin dynamic loading at (198, 171) on #start button
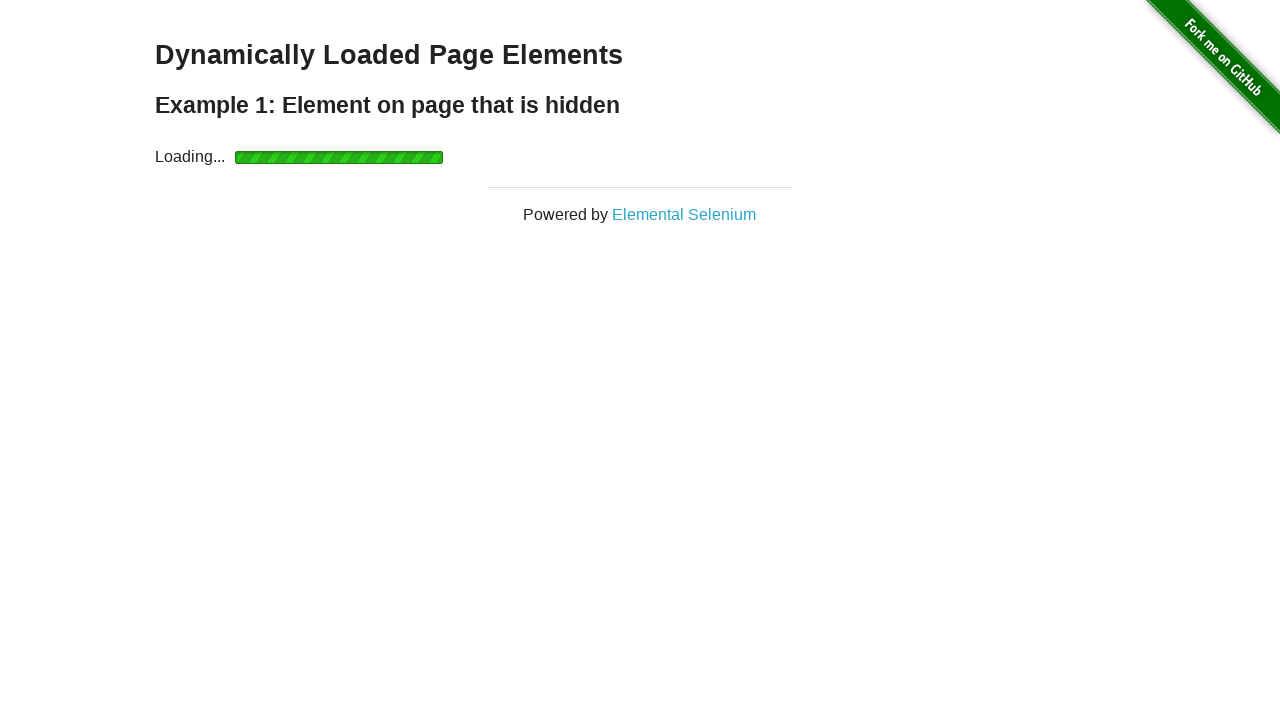

Waited for finish element to become visible
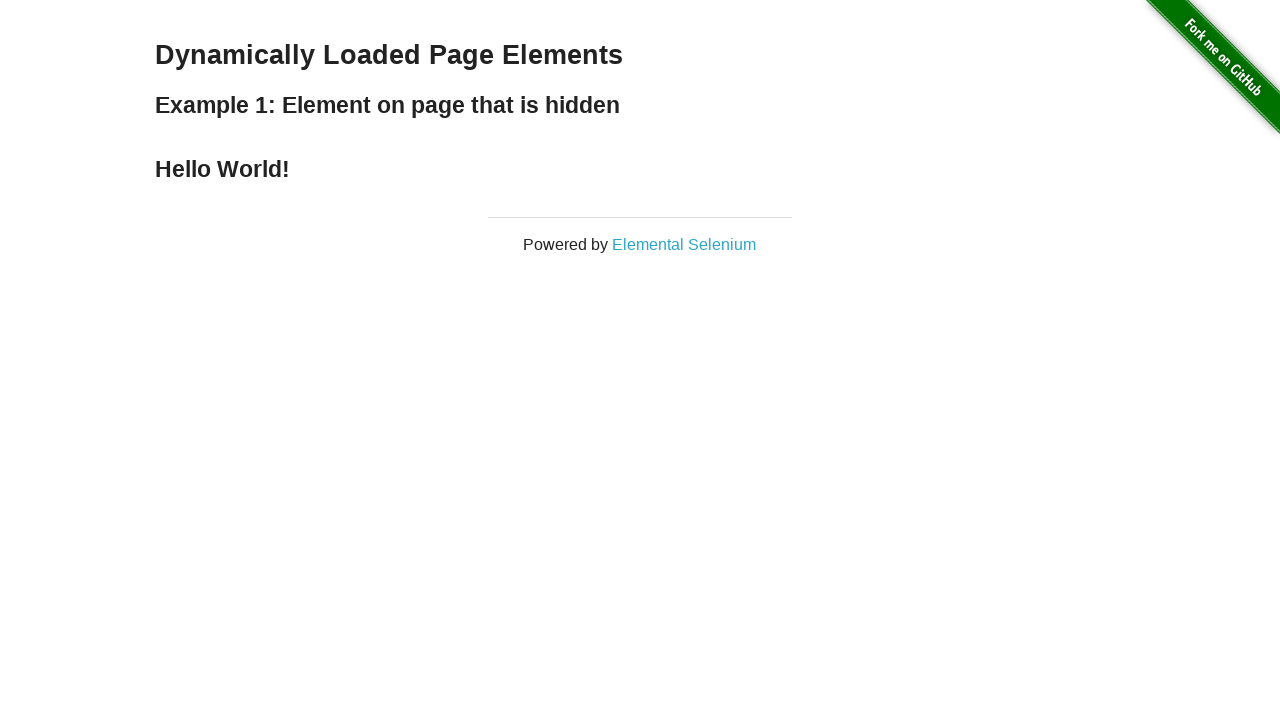

Retrieved finish text: 'Hello World!'
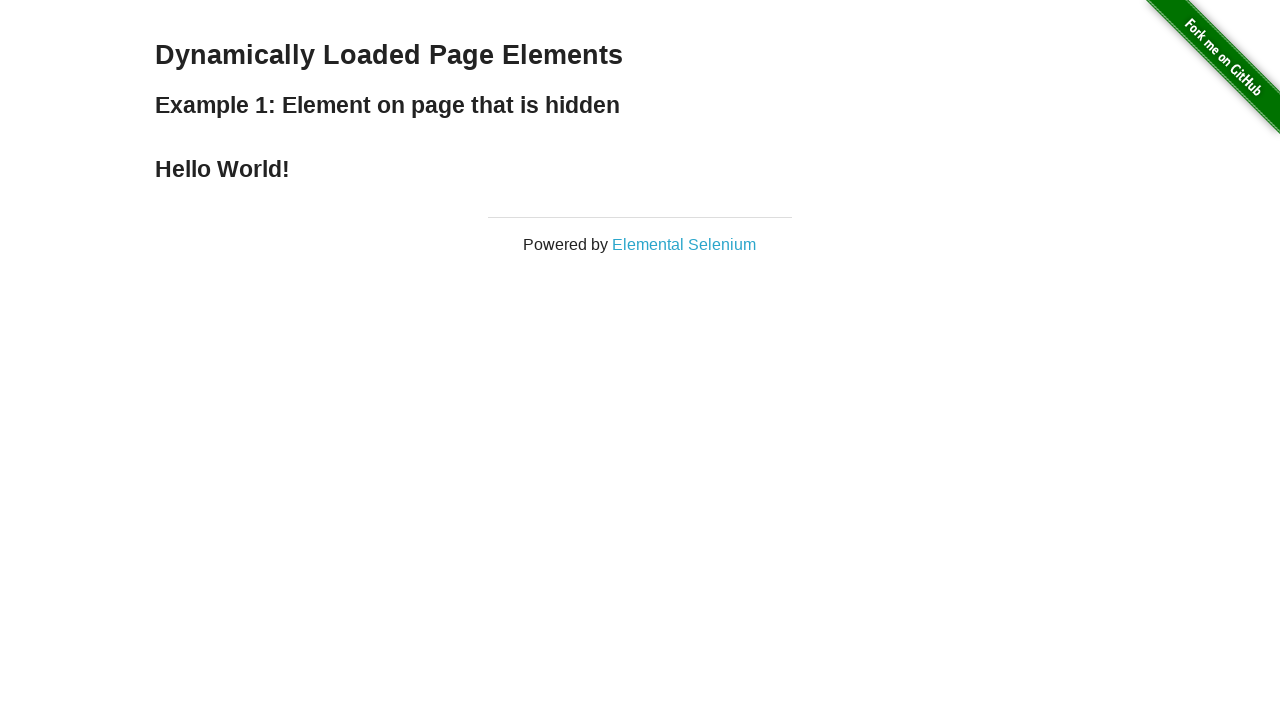

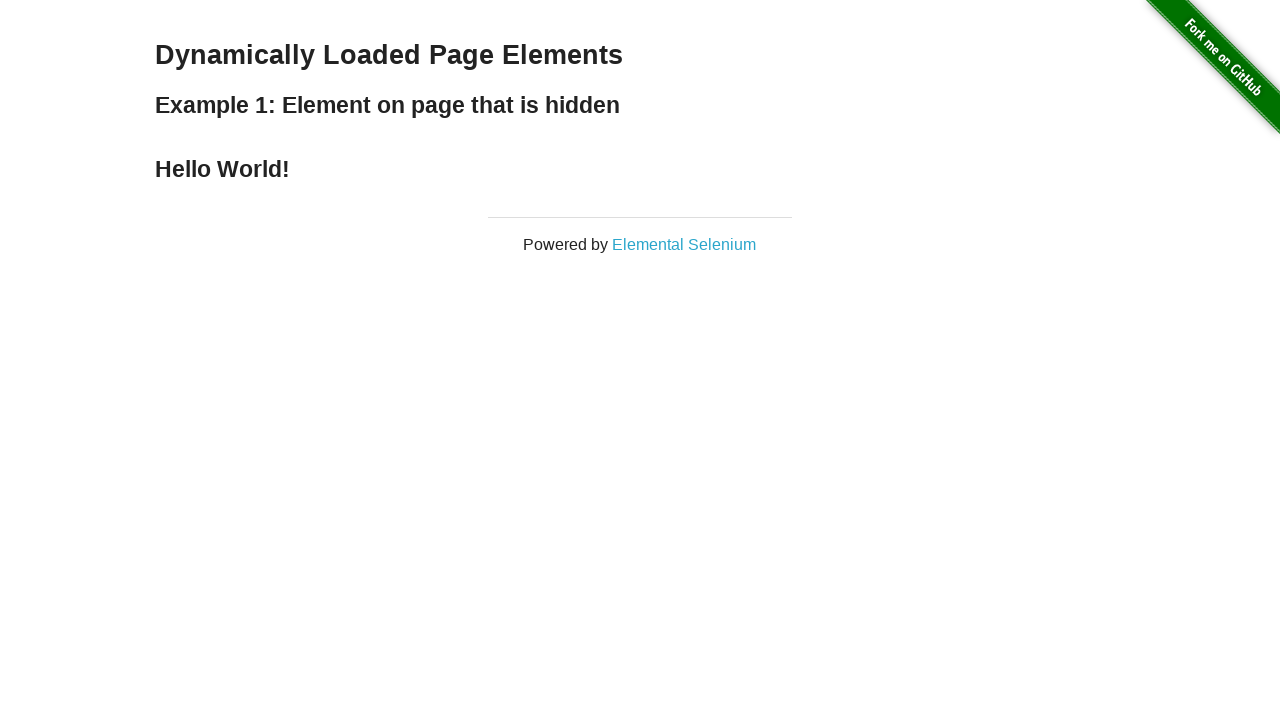